Tests JavaScript alert interactions on DemoQA site including simple alerts, delayed alerts, confirmation alerts (OK/Cancel), and prompt alerts with text input.

Starting URL: https://demoqa.com/

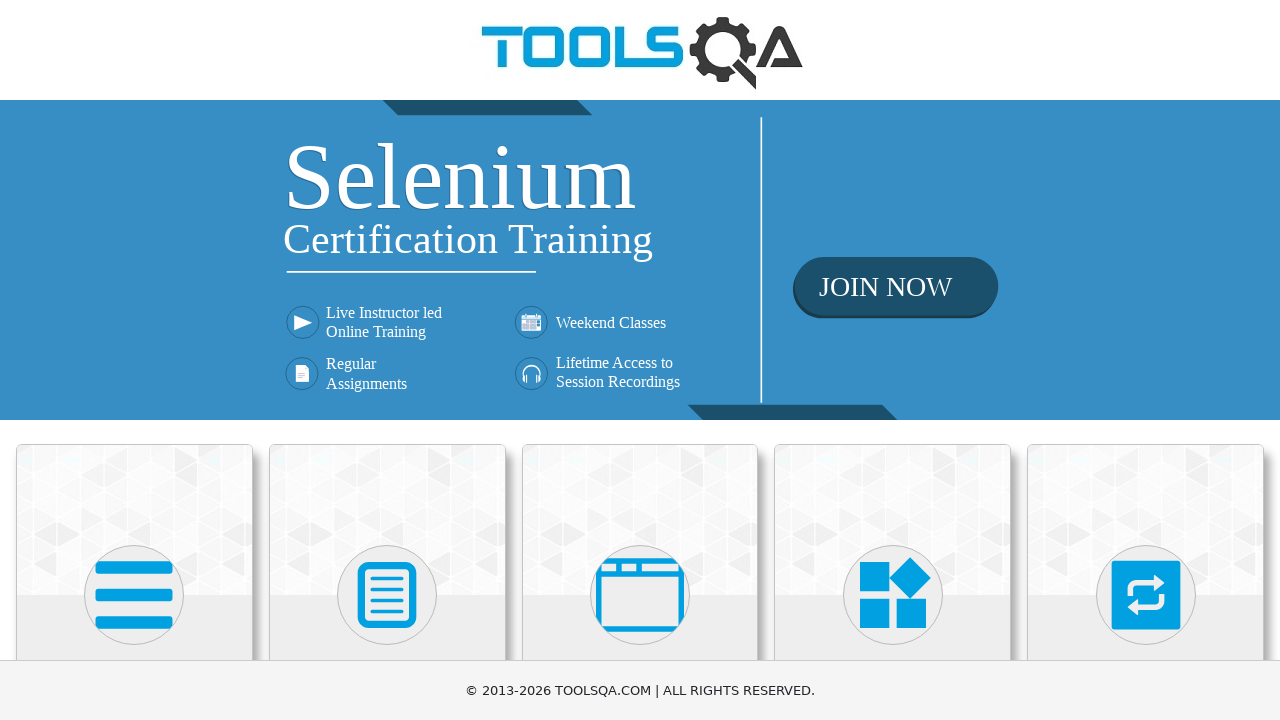

Scrolled down 400px to view menu items
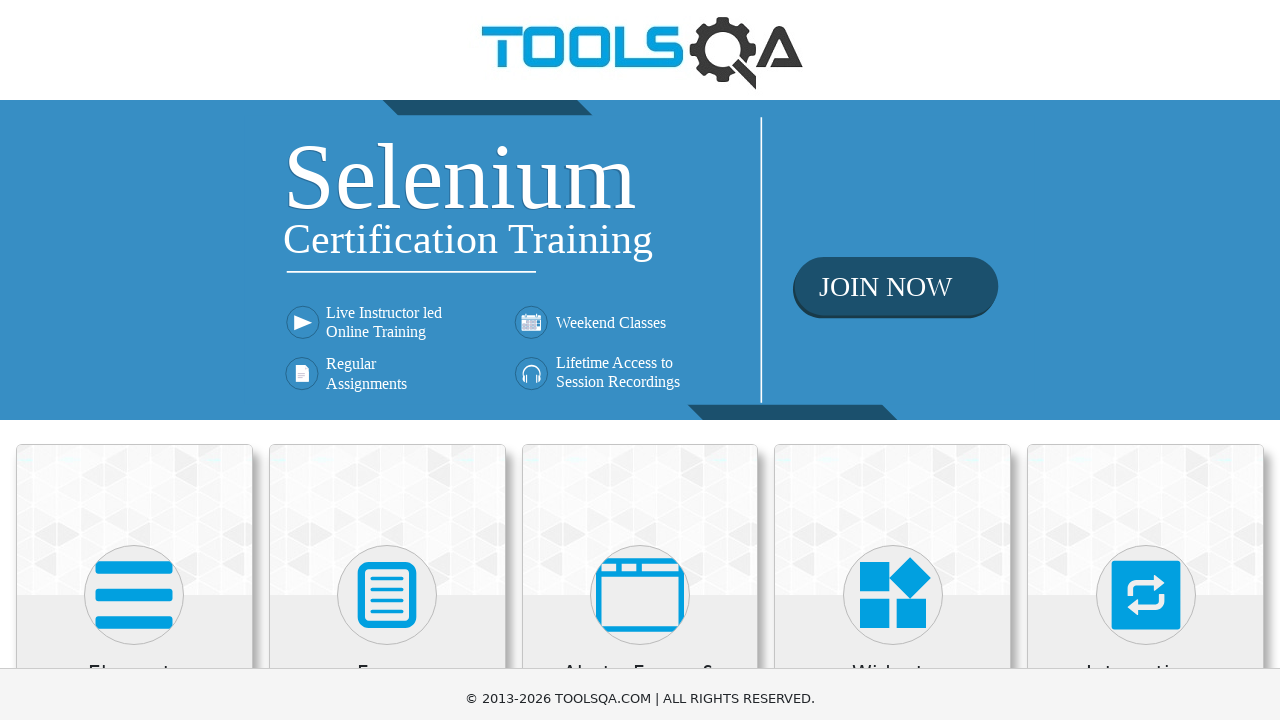

Clicked 'Alerts, Frame & Windows' menu at (640, 285) on xpath=//h5[text()='Alerts, Frame & Windows']
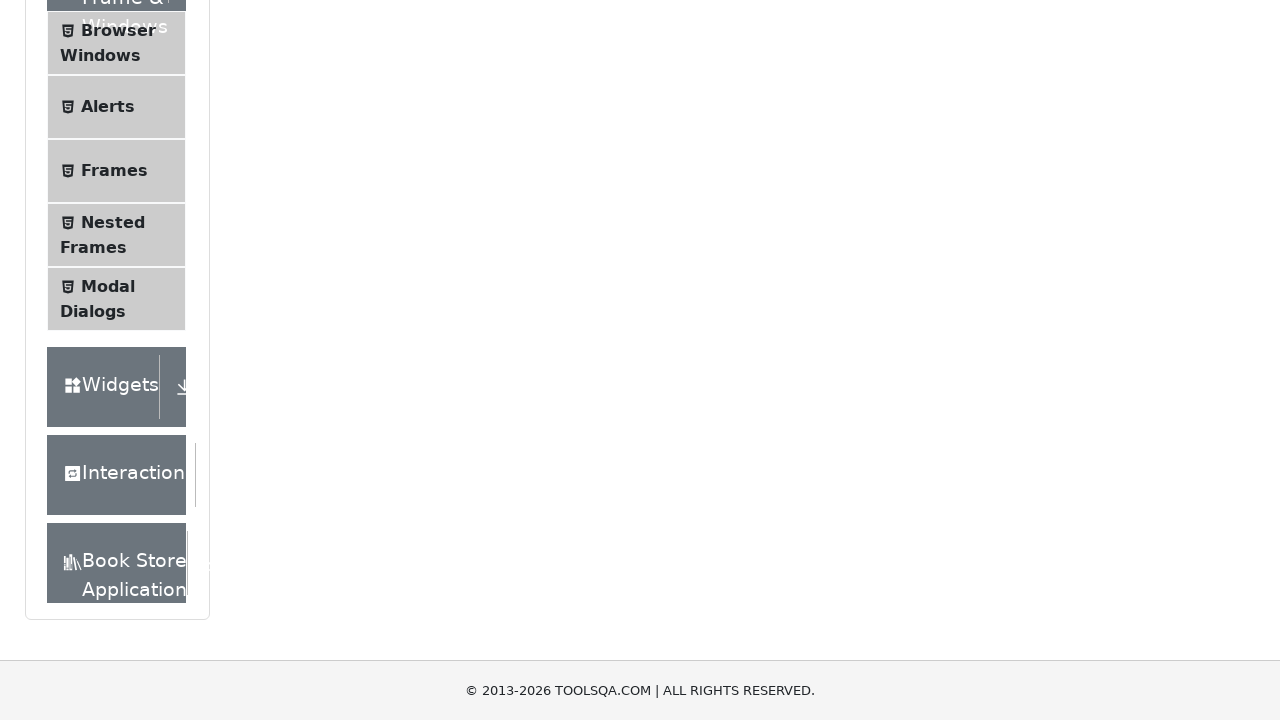

Clicked 'Alerts' submenu at (108, 107) on xpath=//span[text()='Alerts']
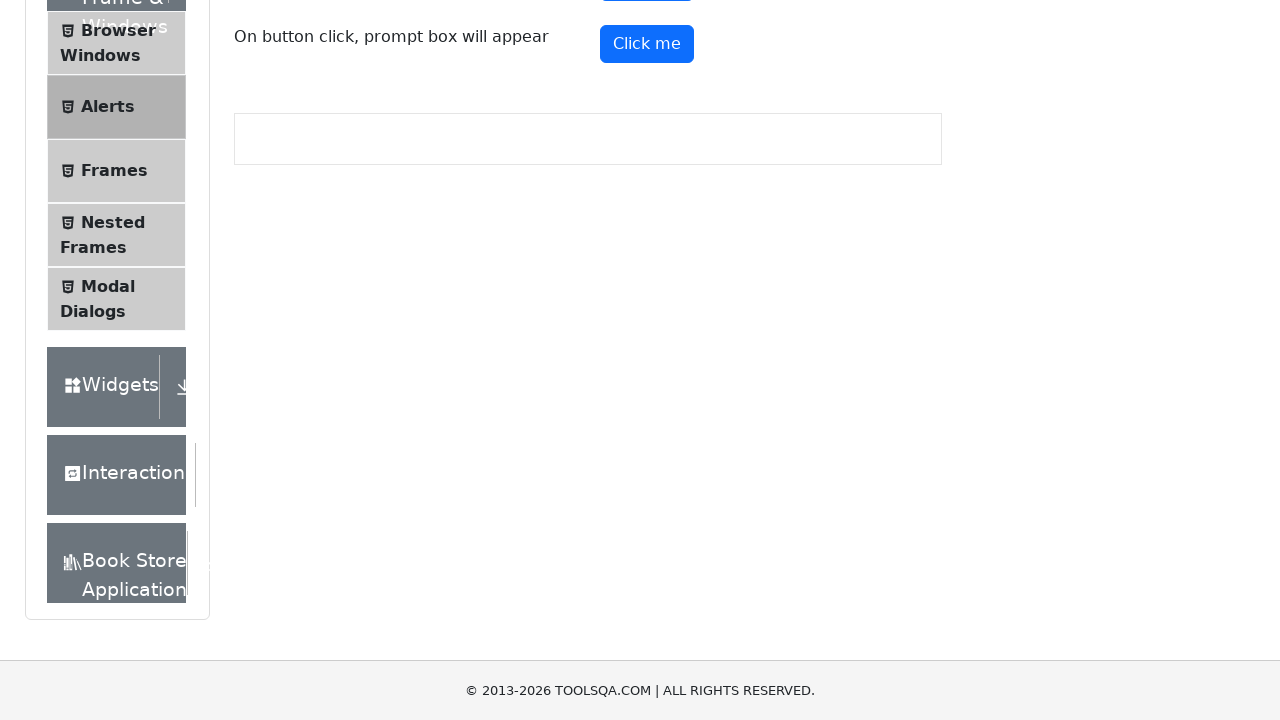

Clicked simple alert button at (647, 242) on #alertButton
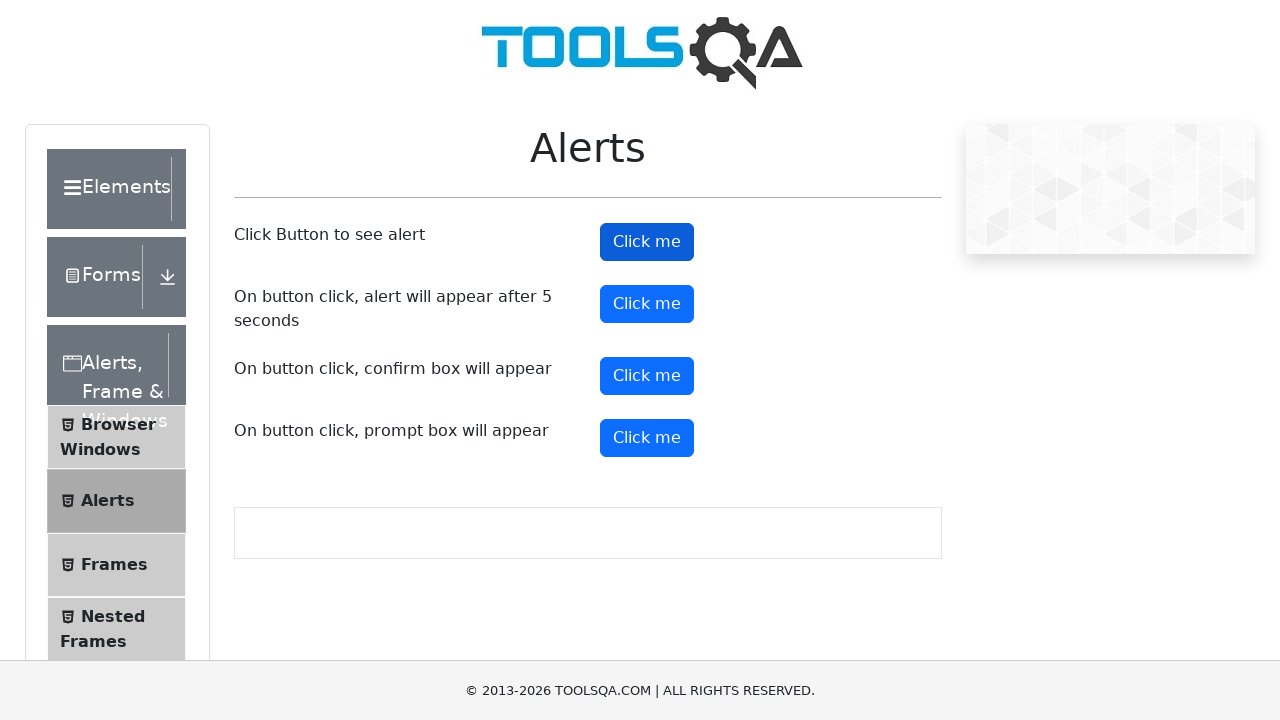

Set up dialog handler and accepted simple alert
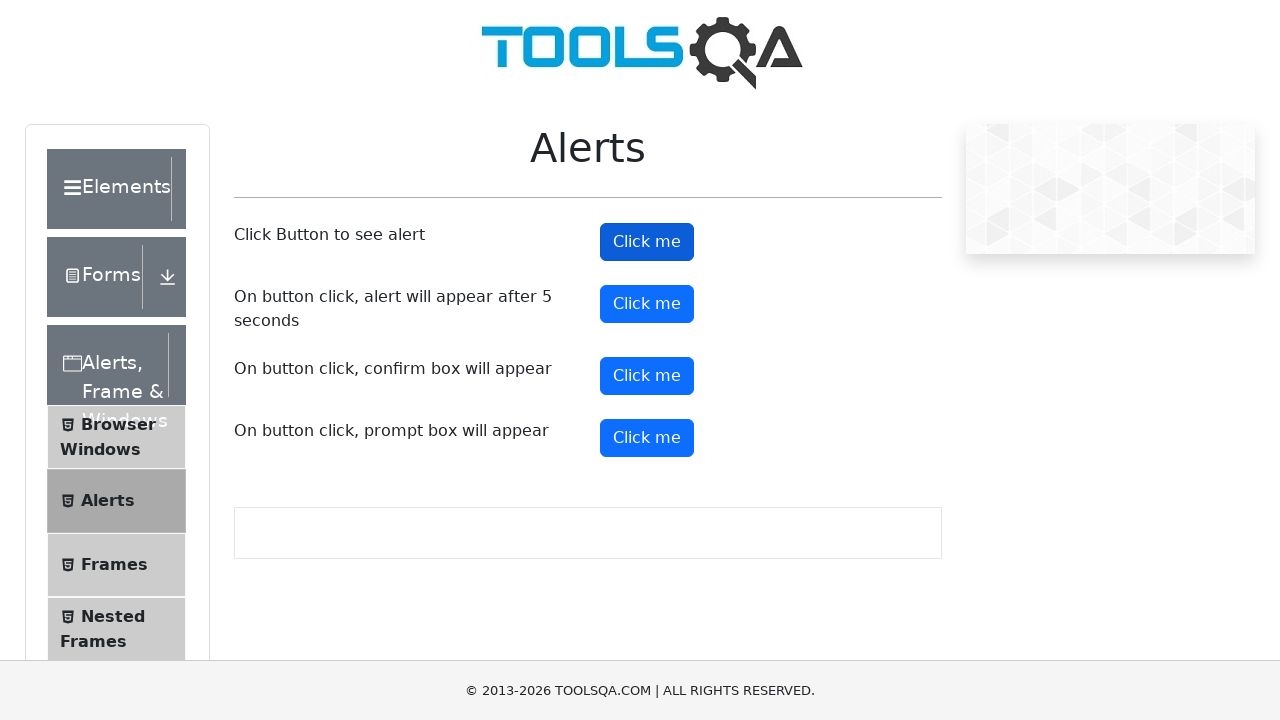

Waited 500ms for alert to be processed
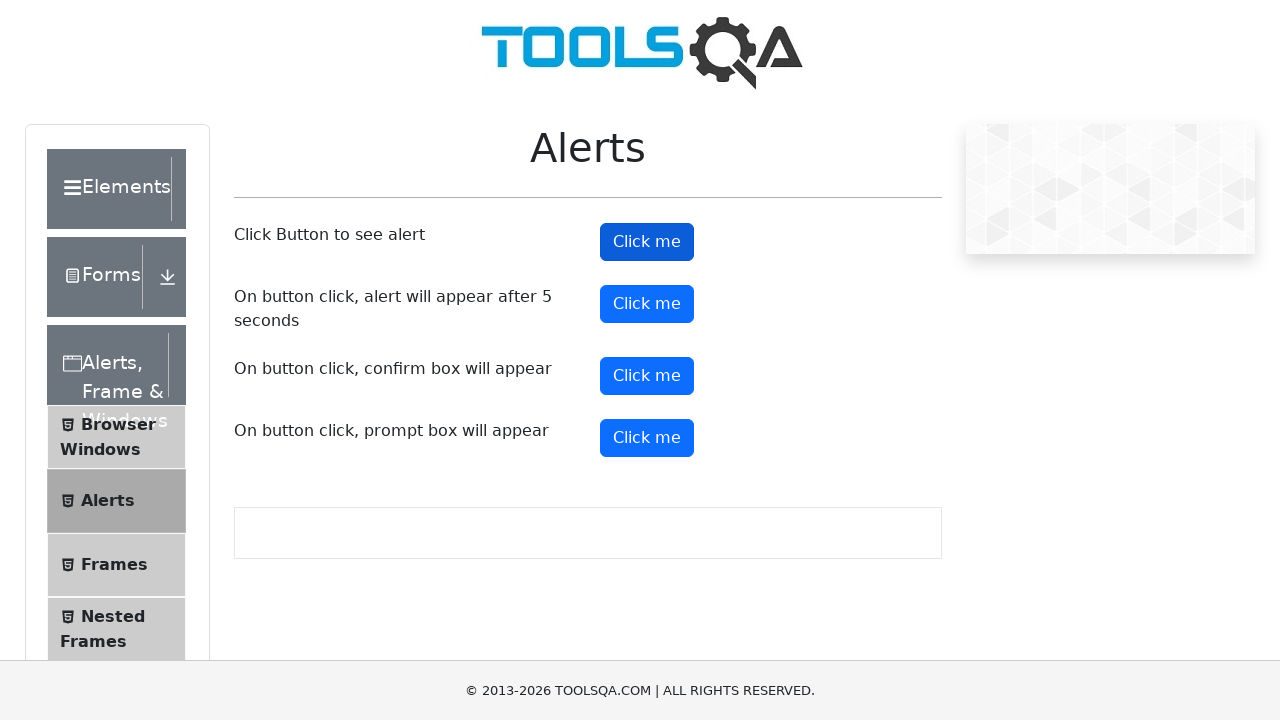

Clicked delayed alert button at (647, 304) on #timerAlertButton
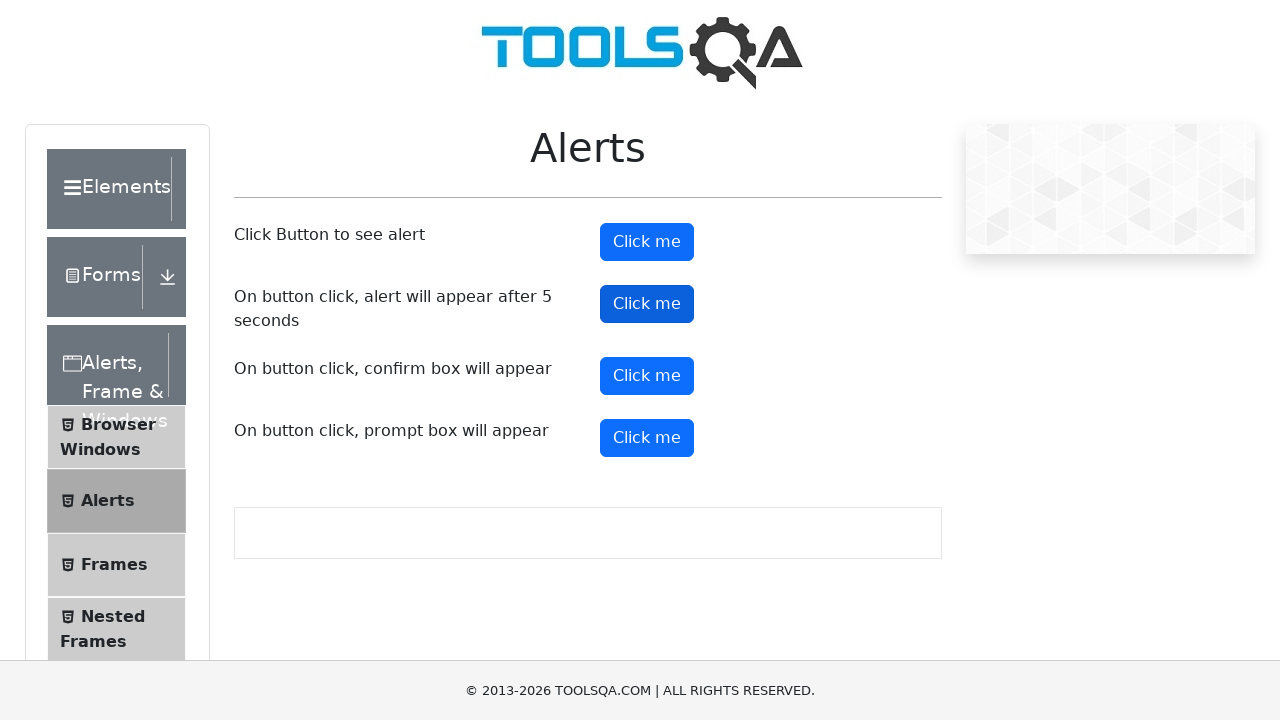

Waited 6000ms for delayed alert to appear
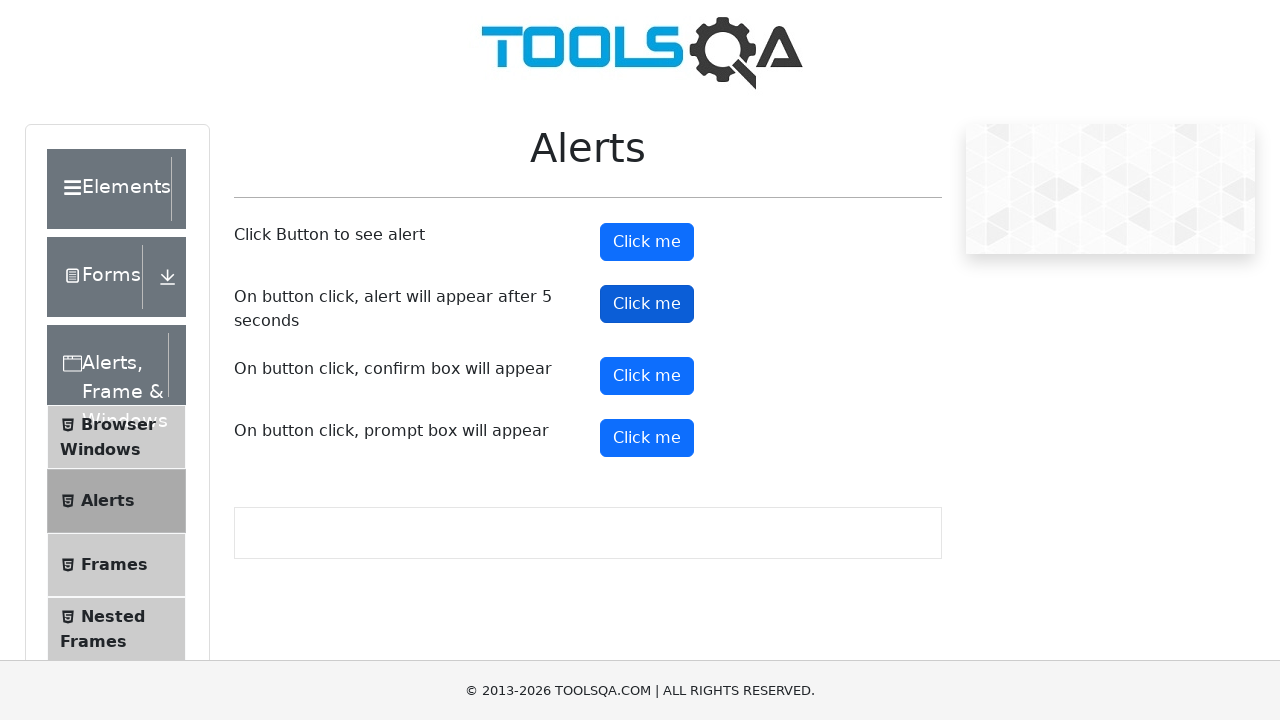

Clicked confirmation alert button at (647, 376) on #confirmButton
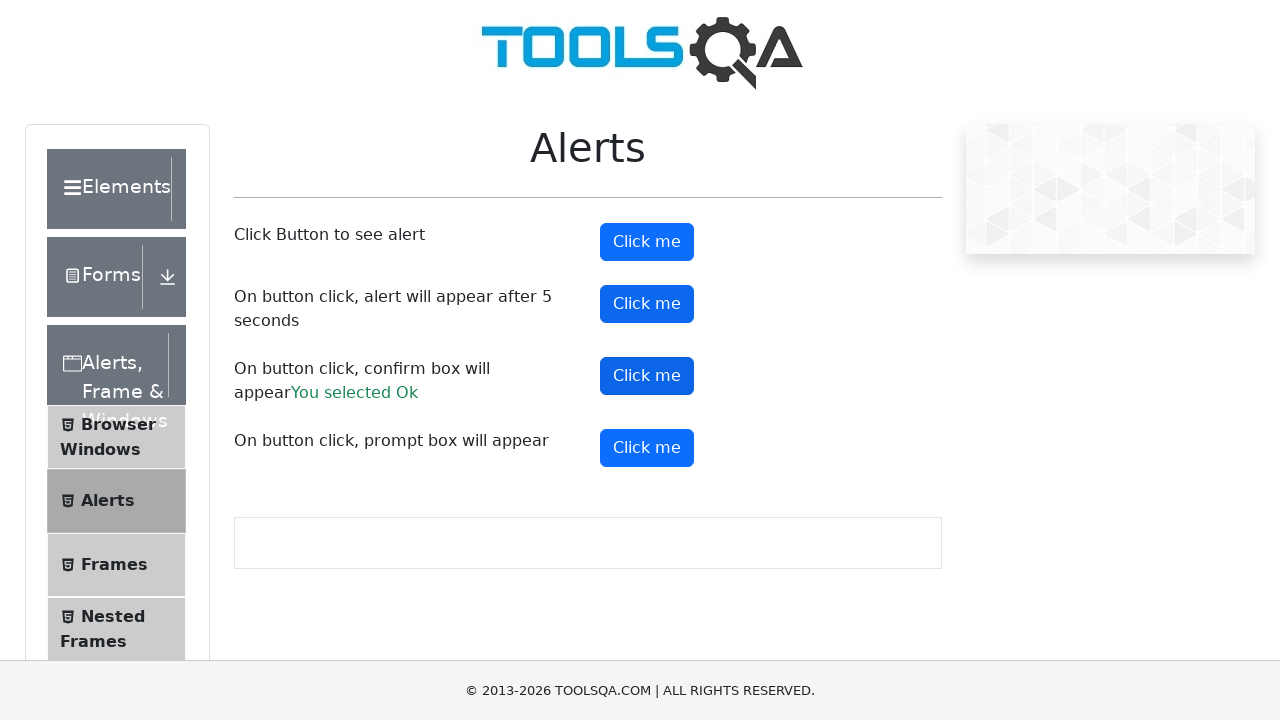

Waited 500ms after confirmation alert interaction
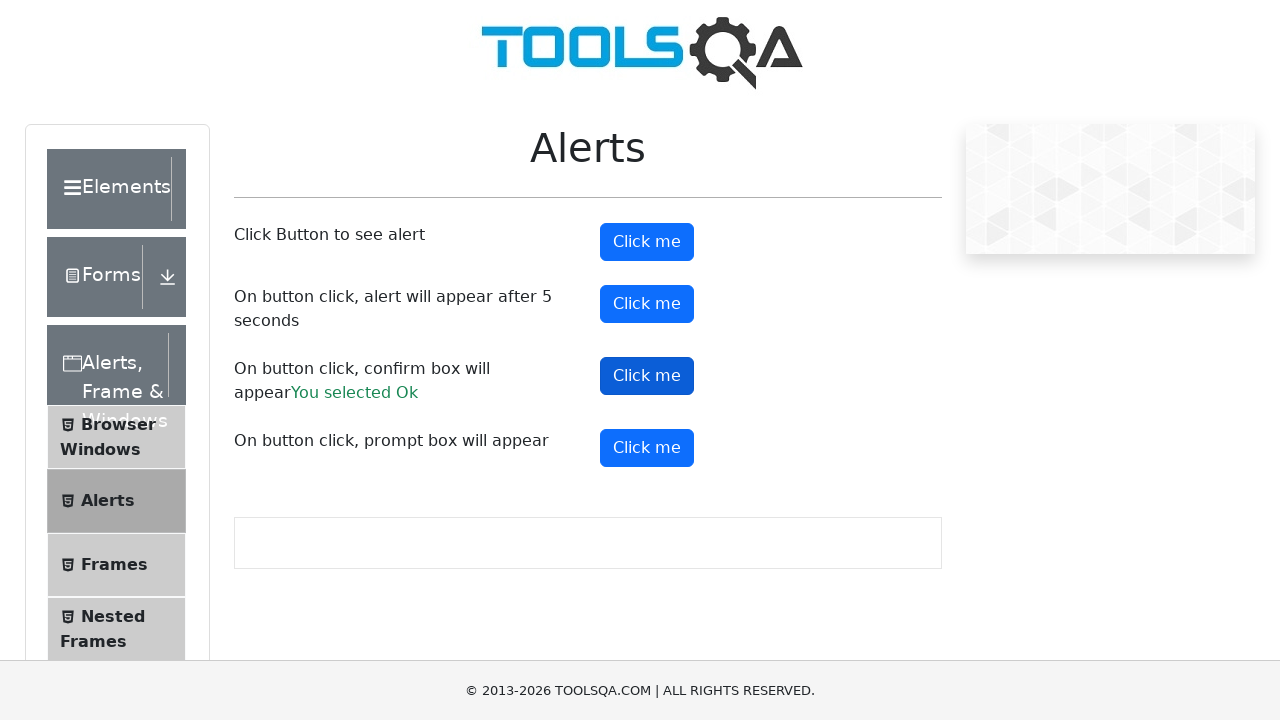

Set up prompt dialog handler to accept with text input
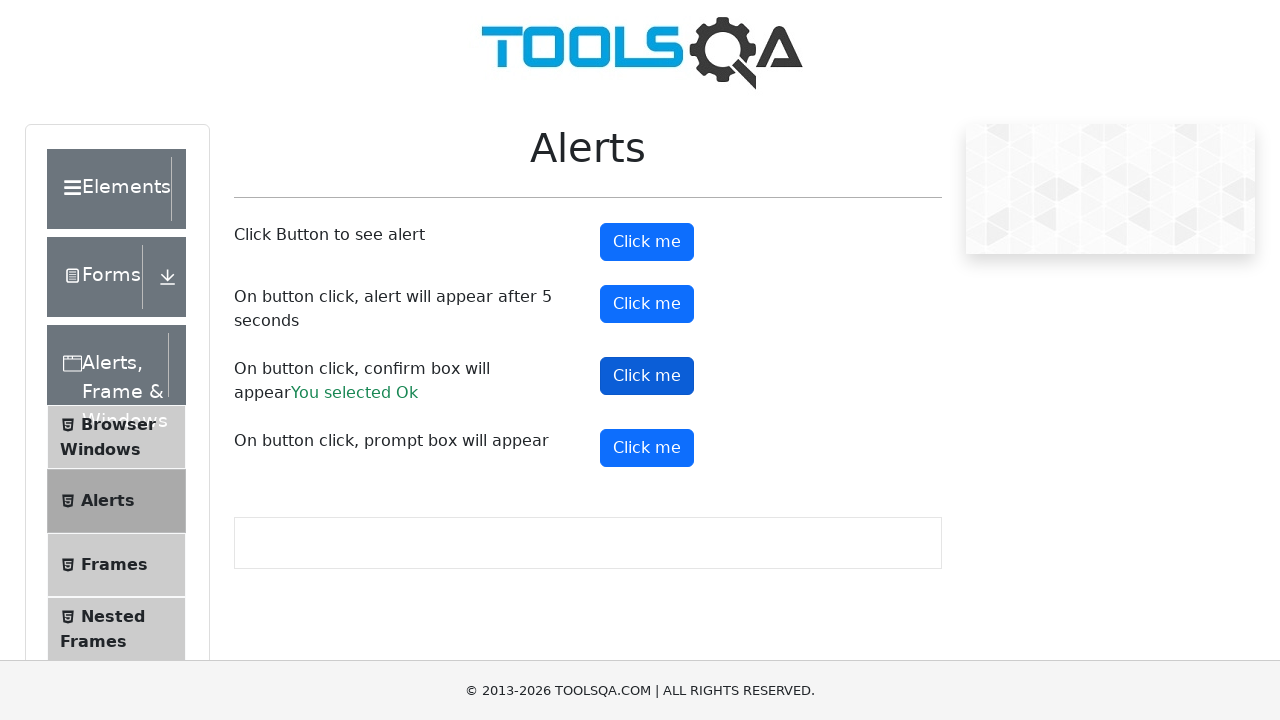

Clicked prompt alert button and entered text at (647, 448) on #promtButton
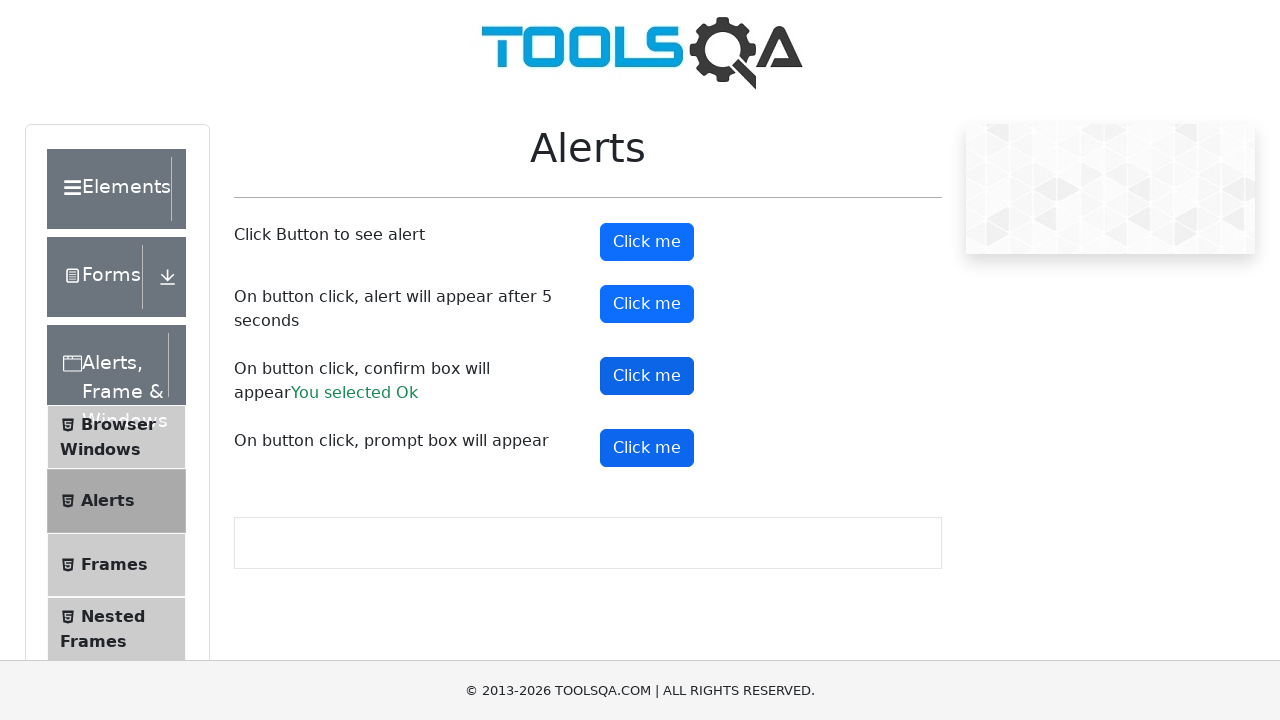

Waited 500ms after prompt alert interaction
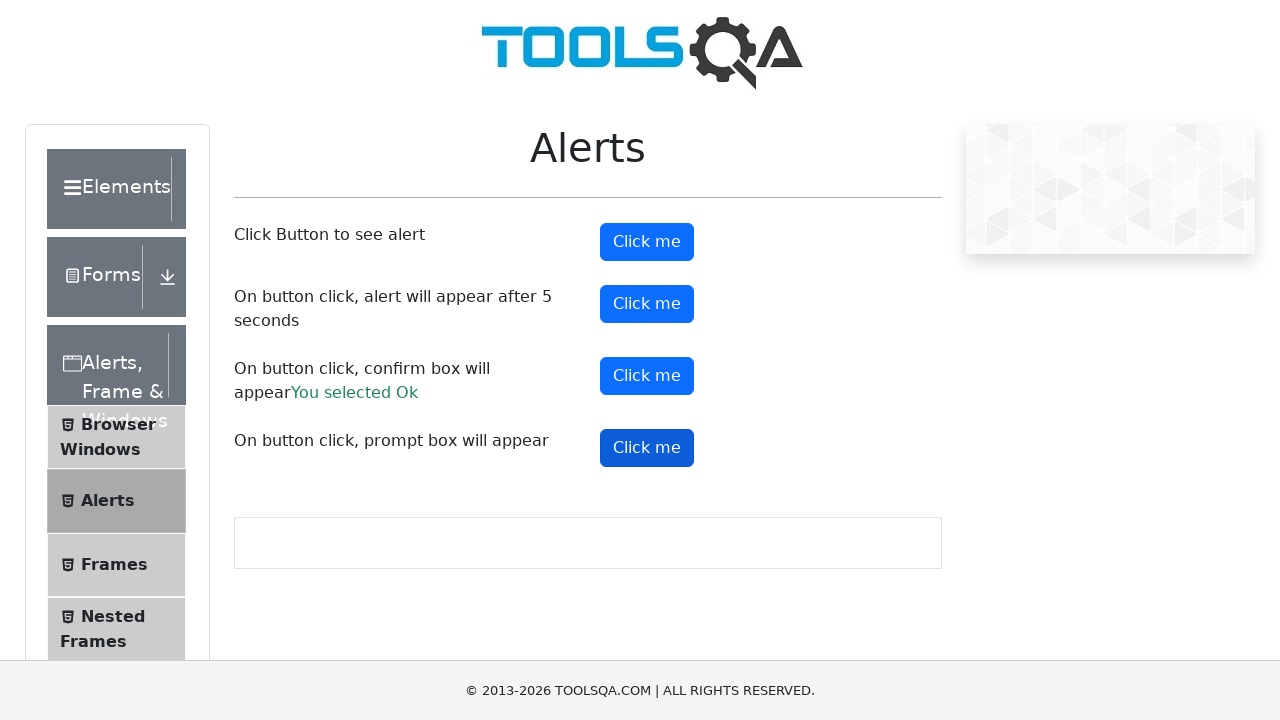

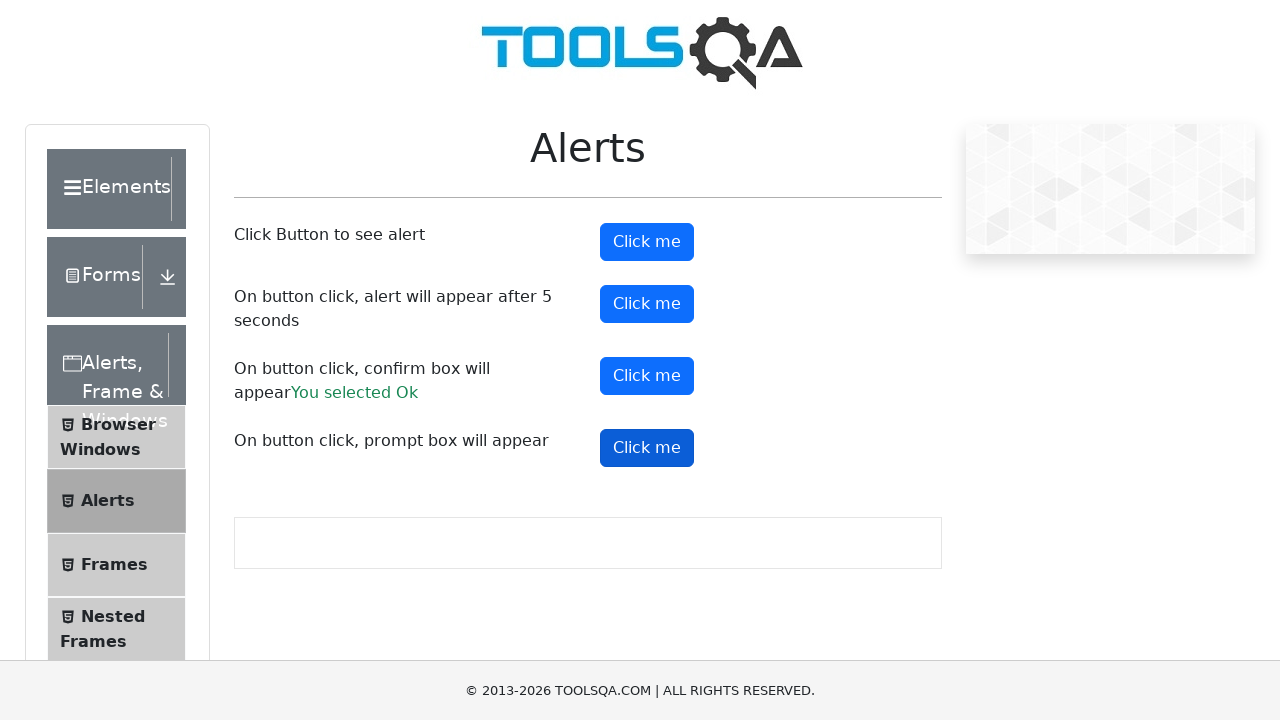